Tests number input field by pressing arrow down key and typing numbers, verifying negative value handling

Starting URL: https://the-internet.herokuapp.com/inputs

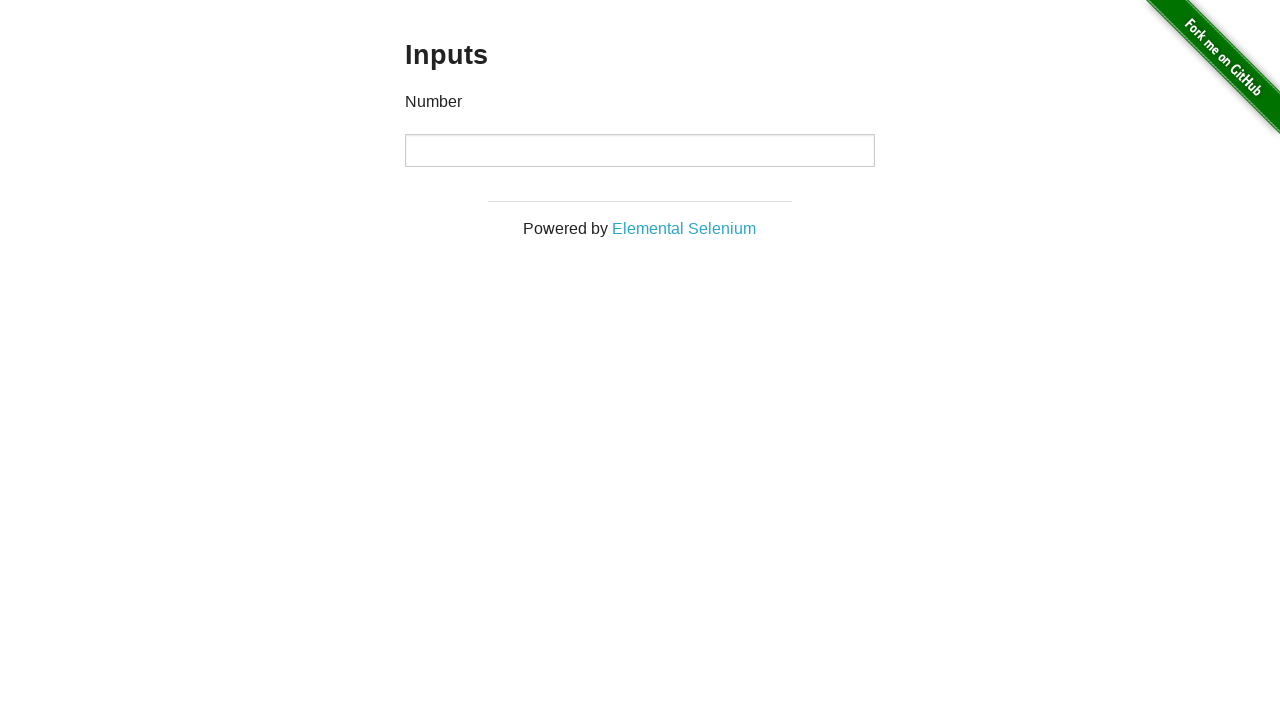

Pressed arrow down key on number input field on input
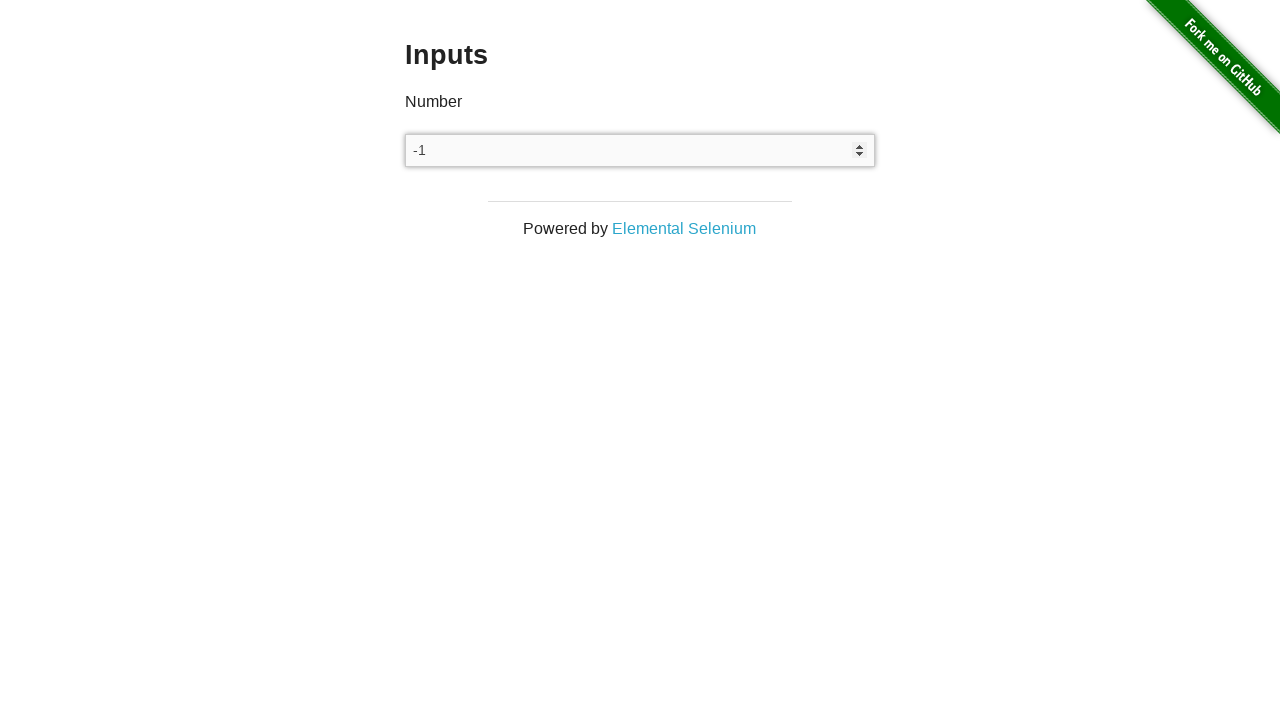

Typed '11' into the number input field on input
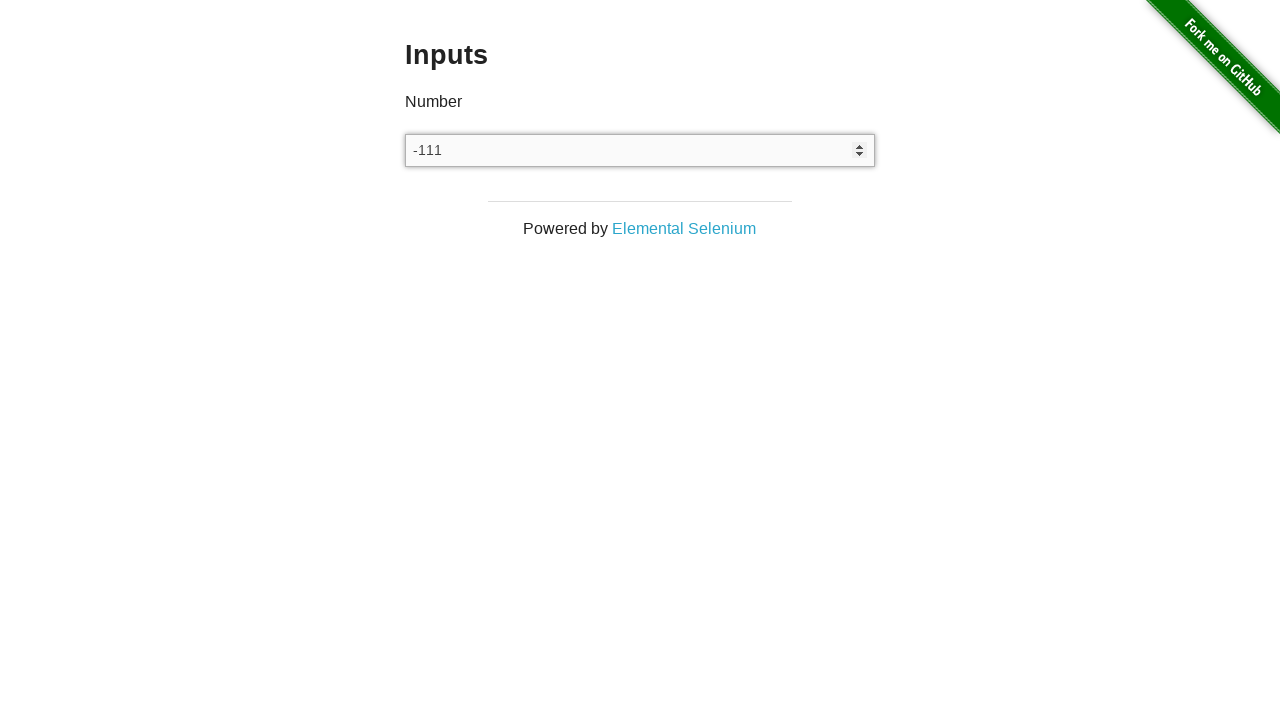

Located the input element
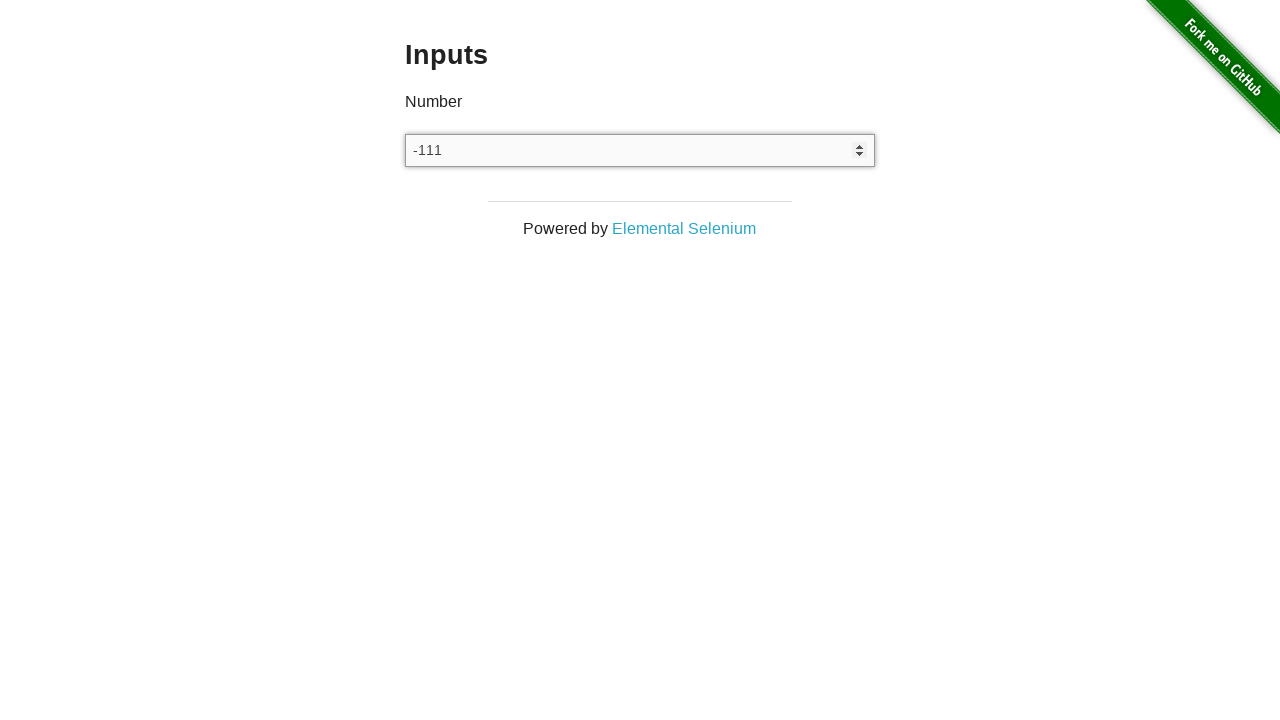

Retrieved input value: -111
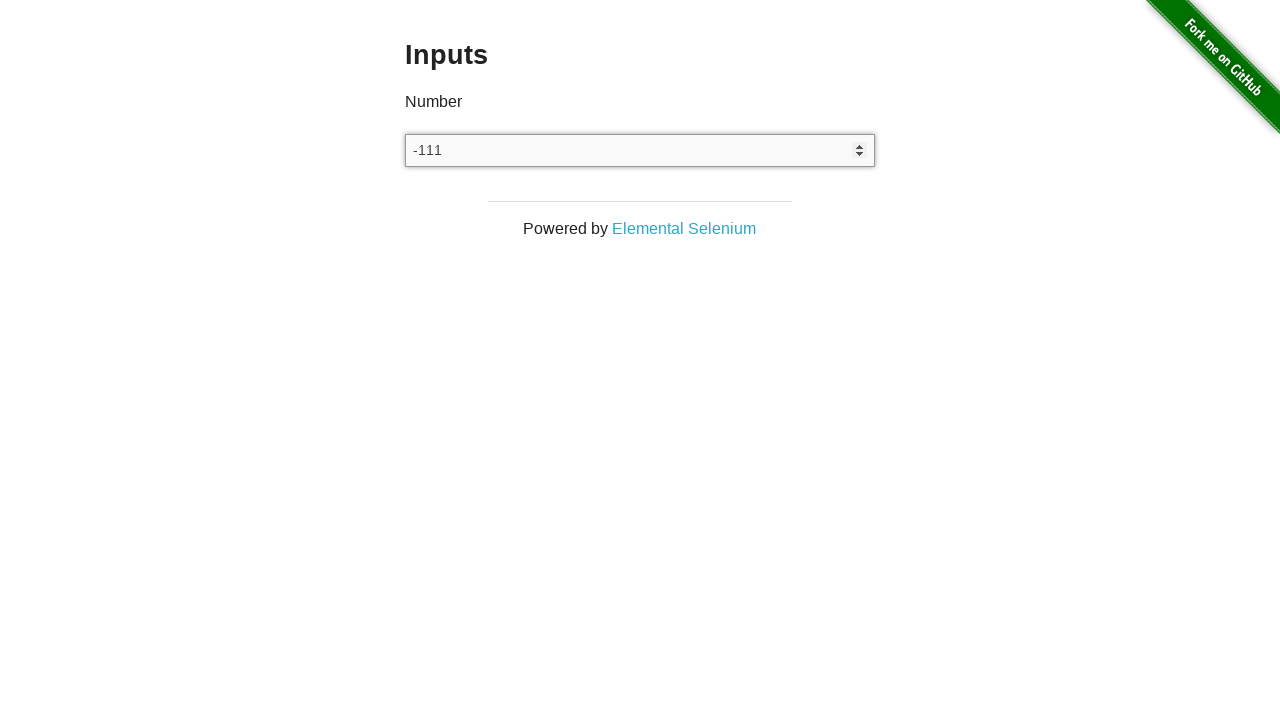

Pressed arrow down key on number input field again on input
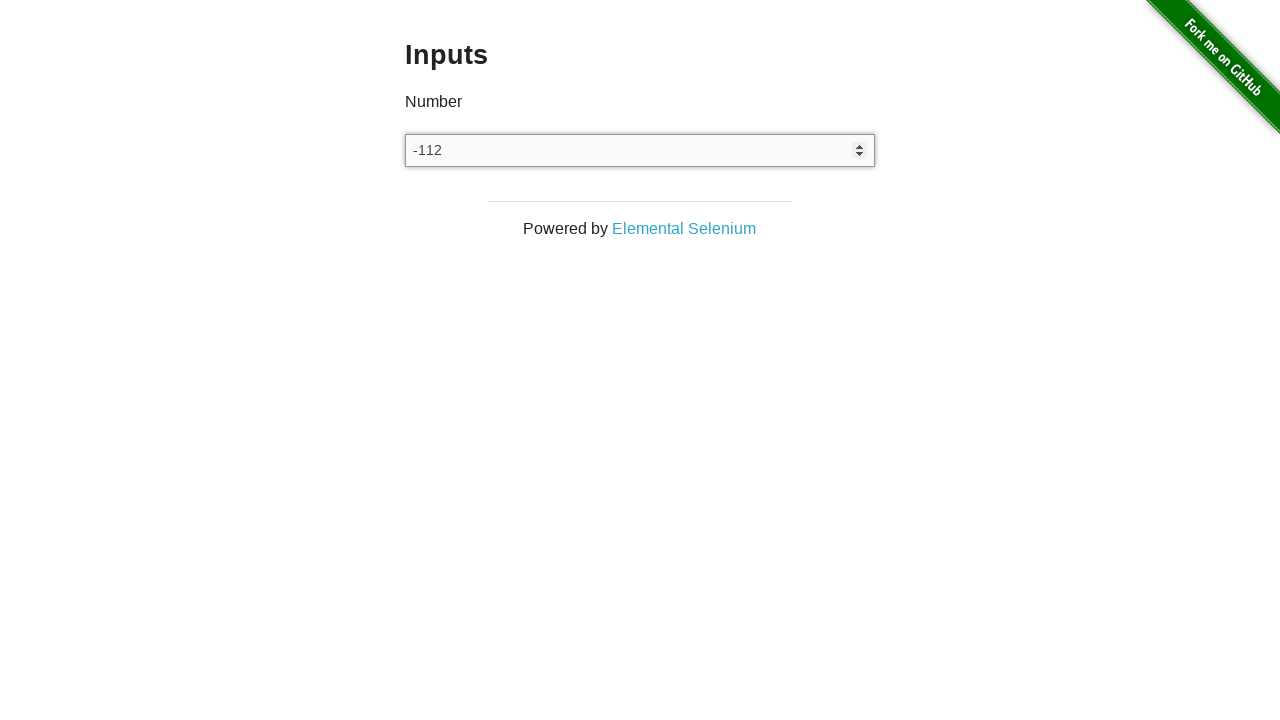

Typed '22' into the number input field on input
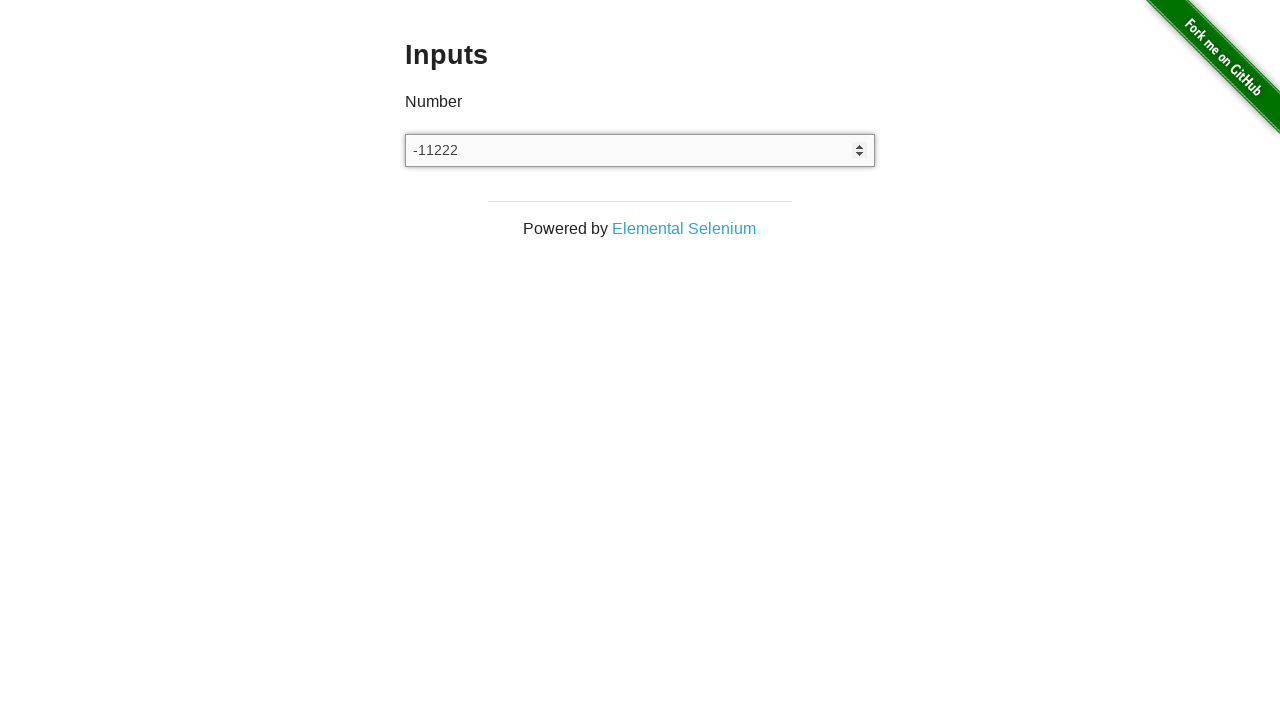

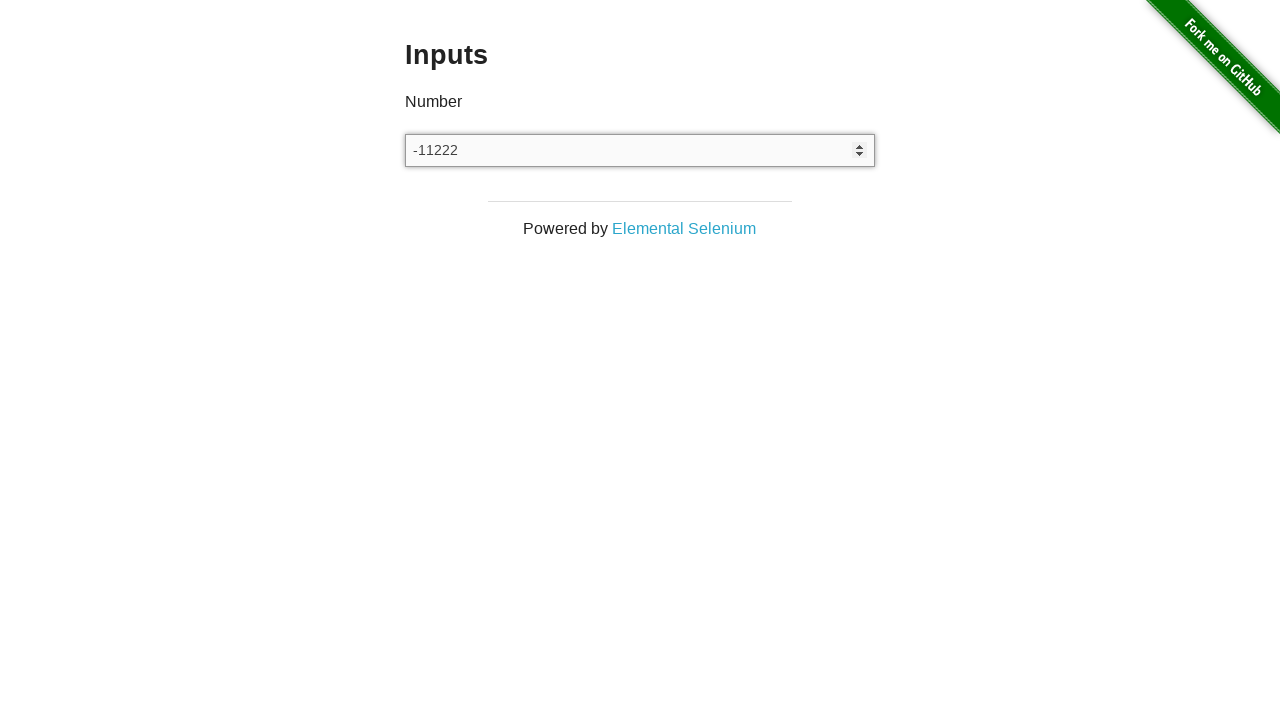